Navigates to the TutorialsPoint Selenium practice page for links and verifies that anchor elements are present on the page.

Starting URL: https://www.tutorialspoint.com/selenium/practice/links.php

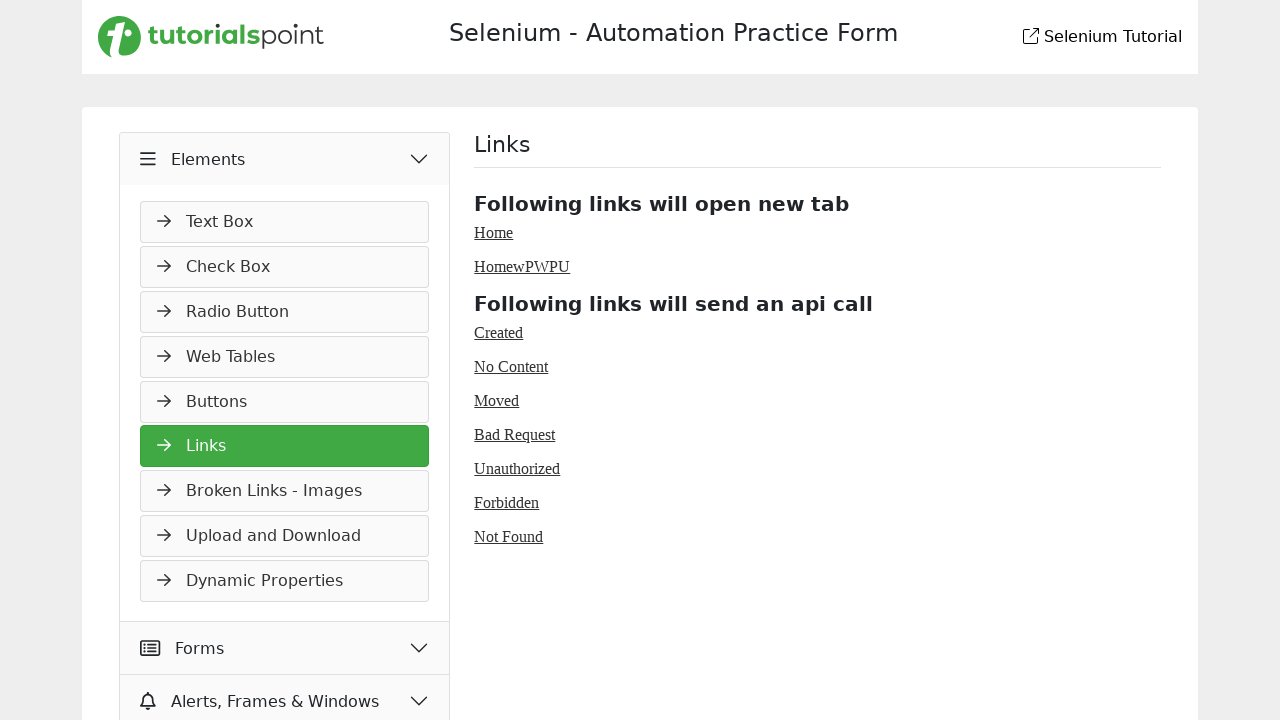

Navigated to TutorialsPoint Selenium practice page for links
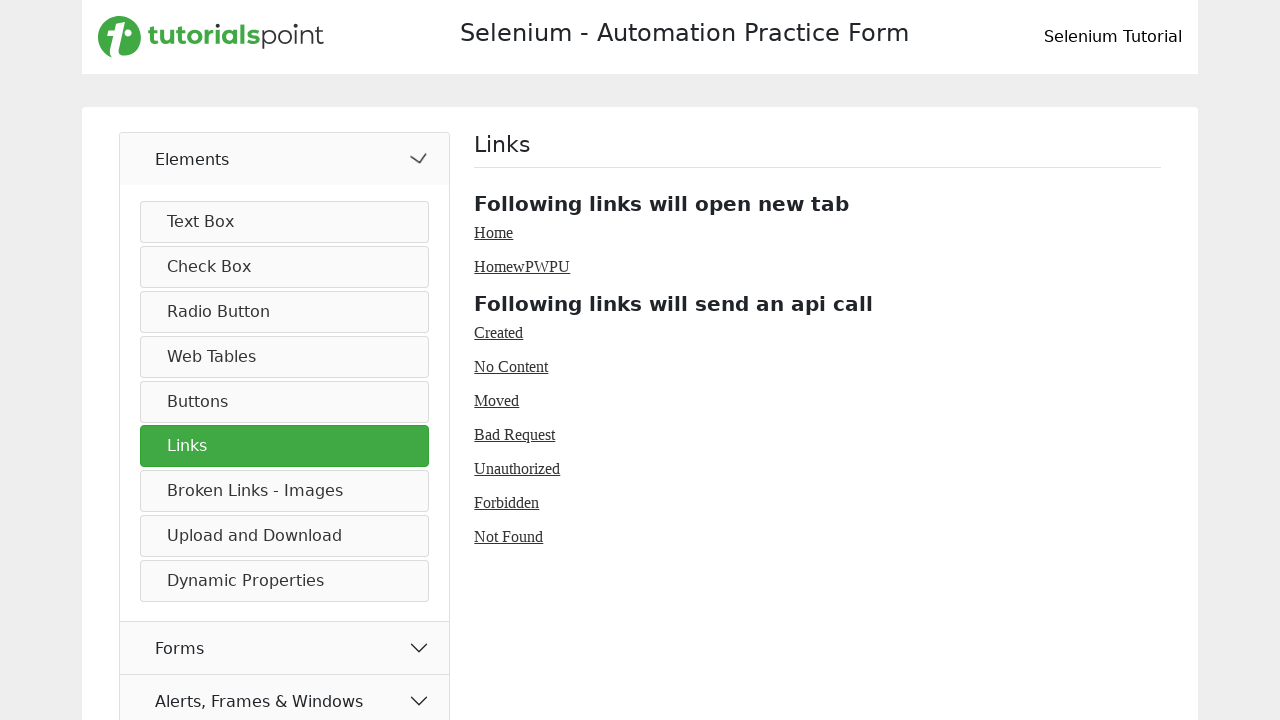

Waited for anchor elements to load on the page
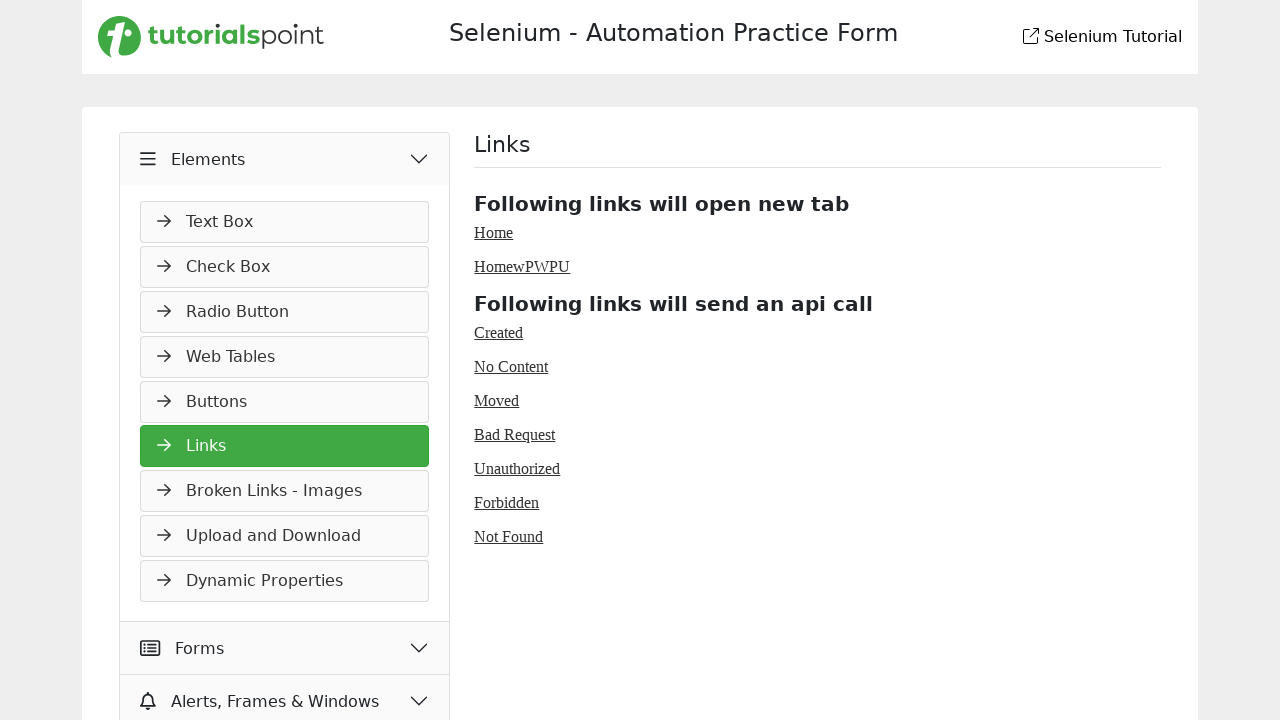

Located all anchor elements on the page
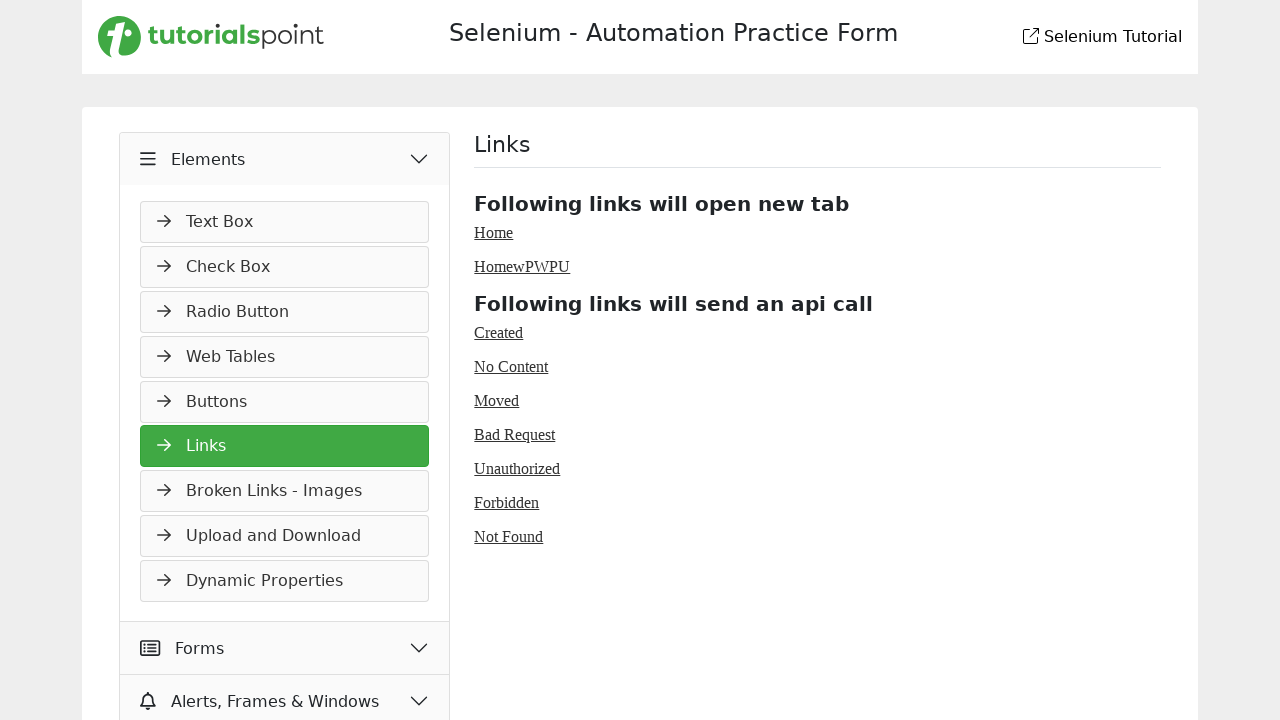

Verified that anchor elements are present on the page
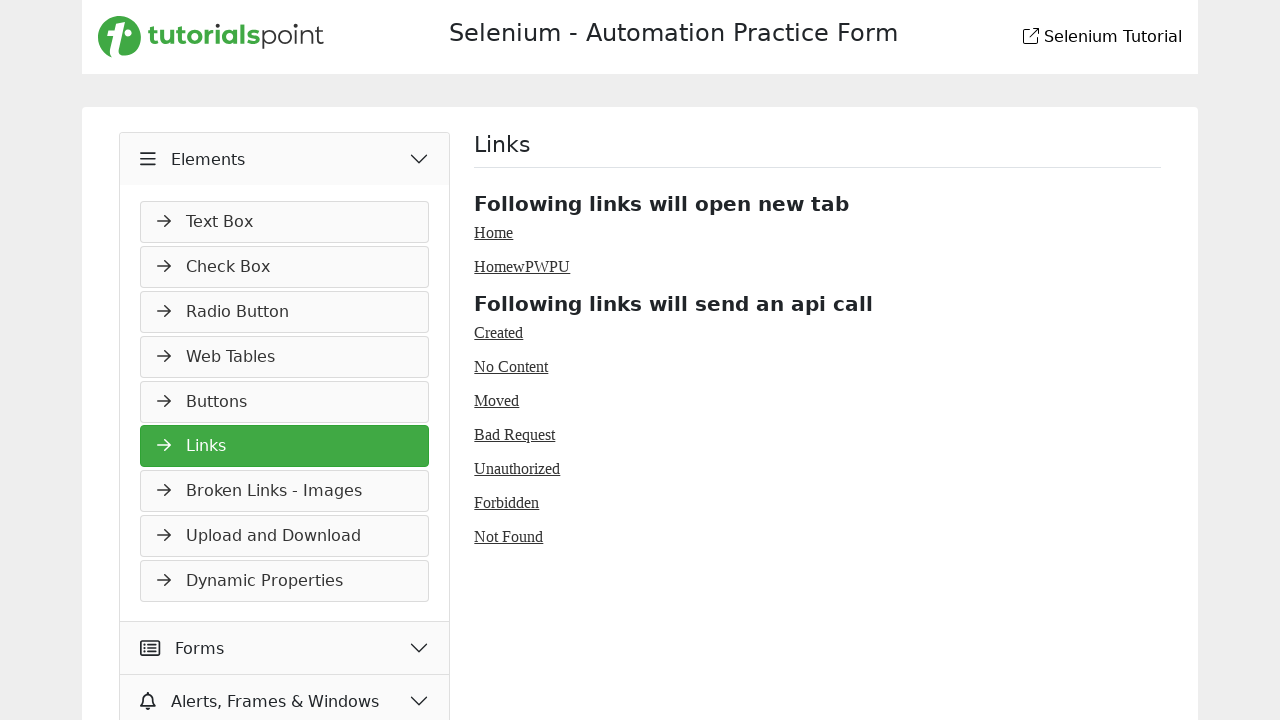

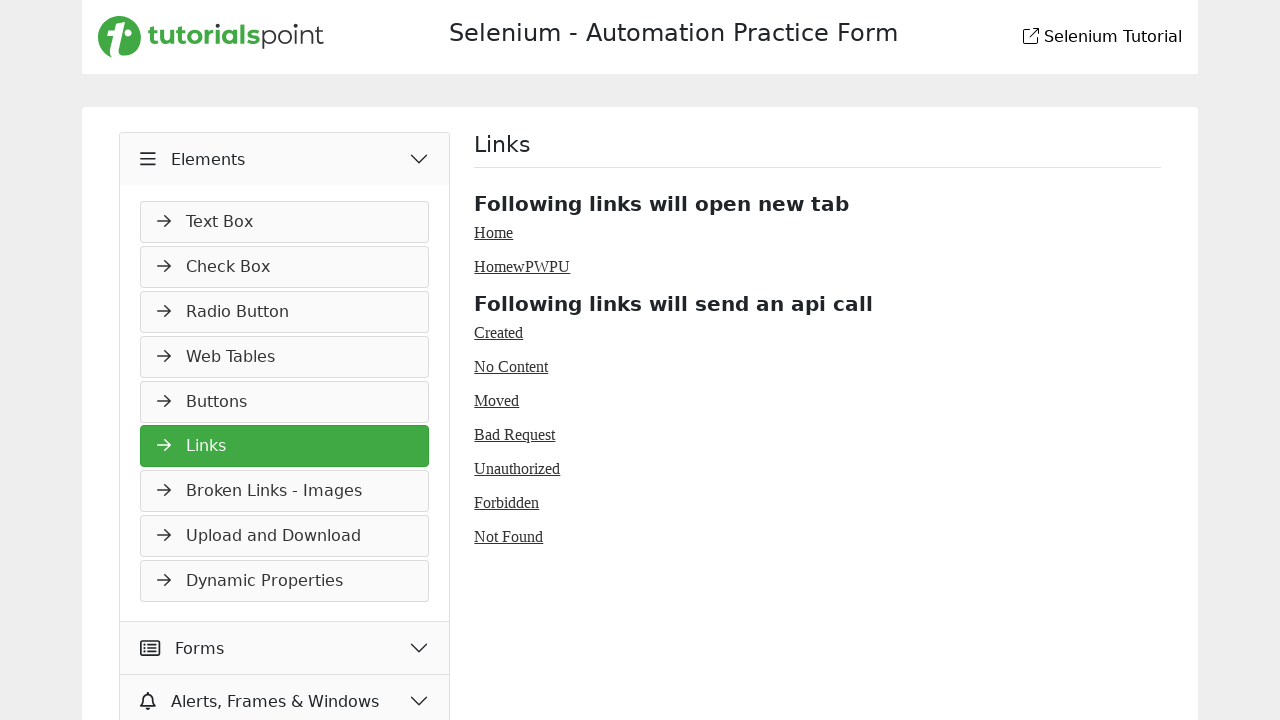